Tests dynamic loading functionality by clicking the Start button and waiting for the "Hello World!" text to appear after a loading animation completes.

Starting URL: http://the-internet.herokuapp.com/dynamic_loading/2

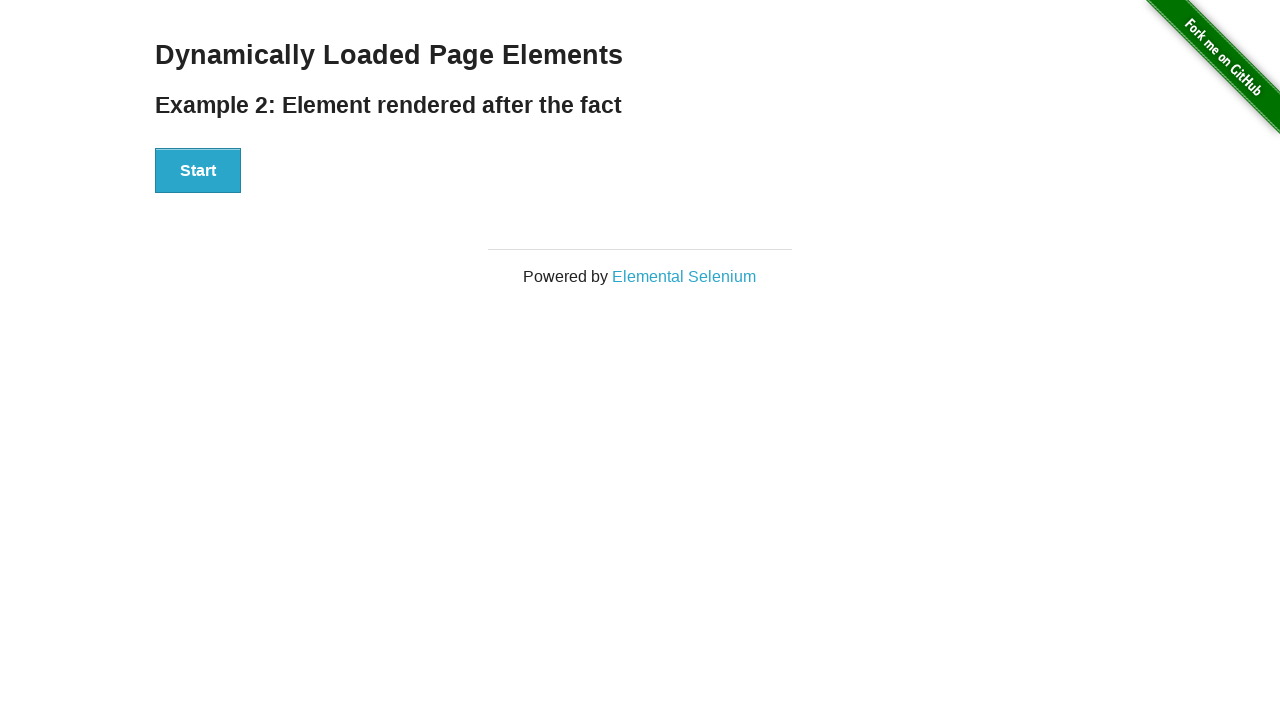

Start button became visible
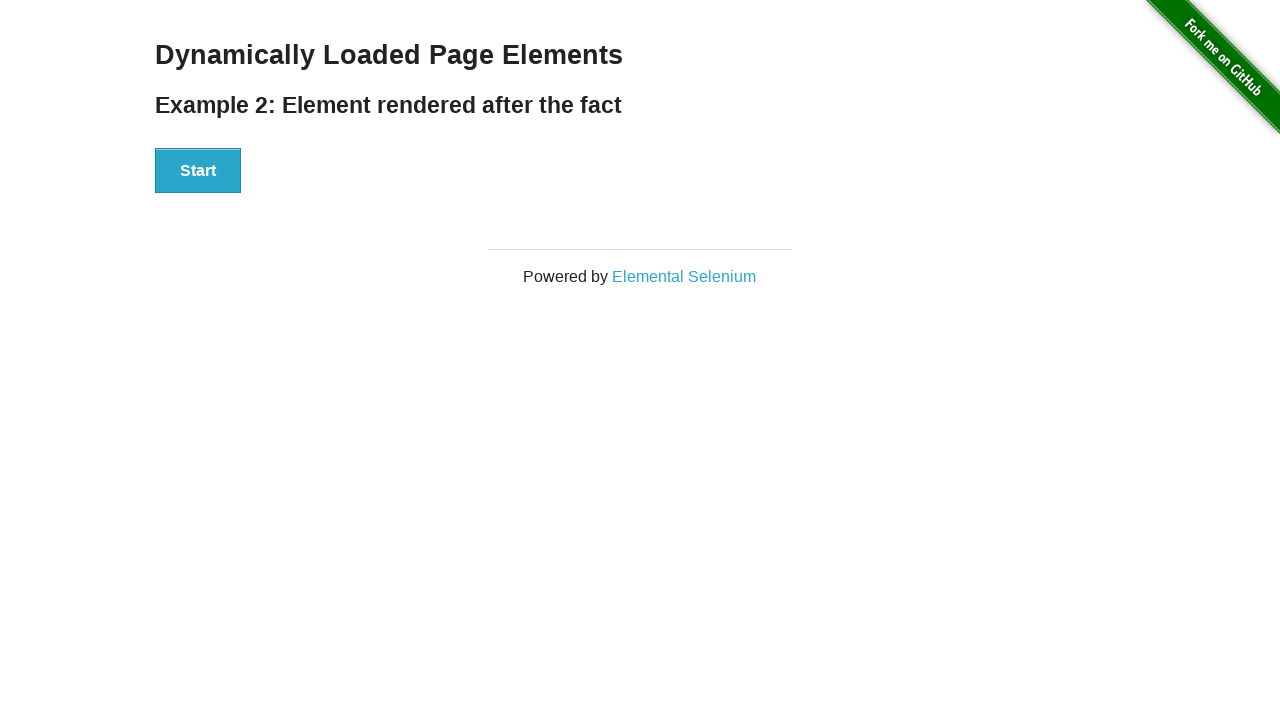

Clicked the Start button to initiate dynamic loading at (198, 171) on xpath=//button[text()='Start']
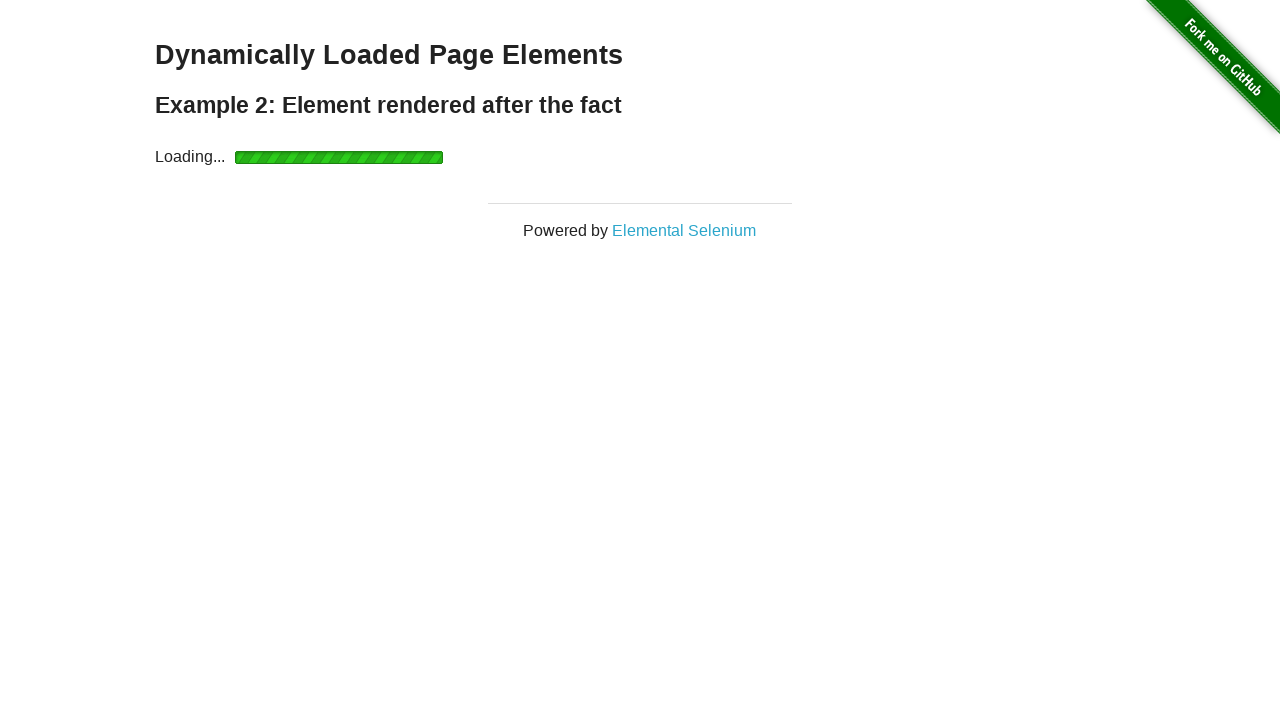

Loading animation completed and 'Hello World!' text appeared
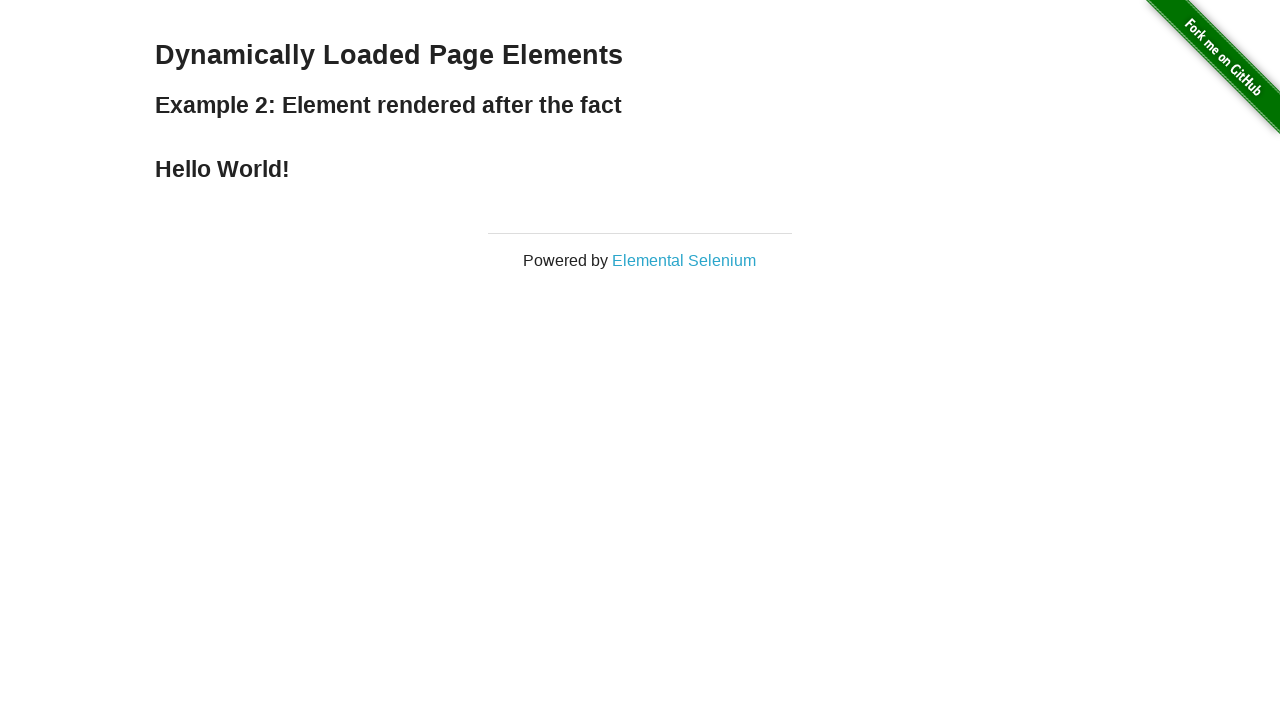

Verified 'Hello World!' text is visible on the page
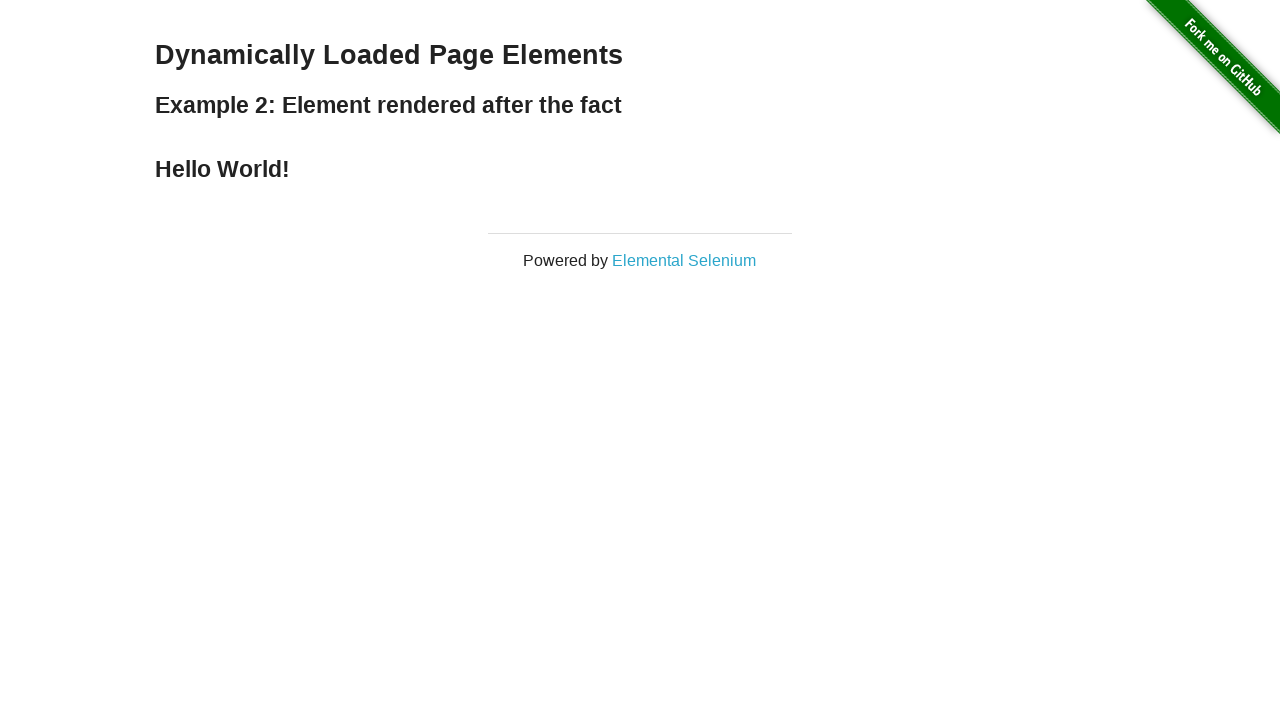

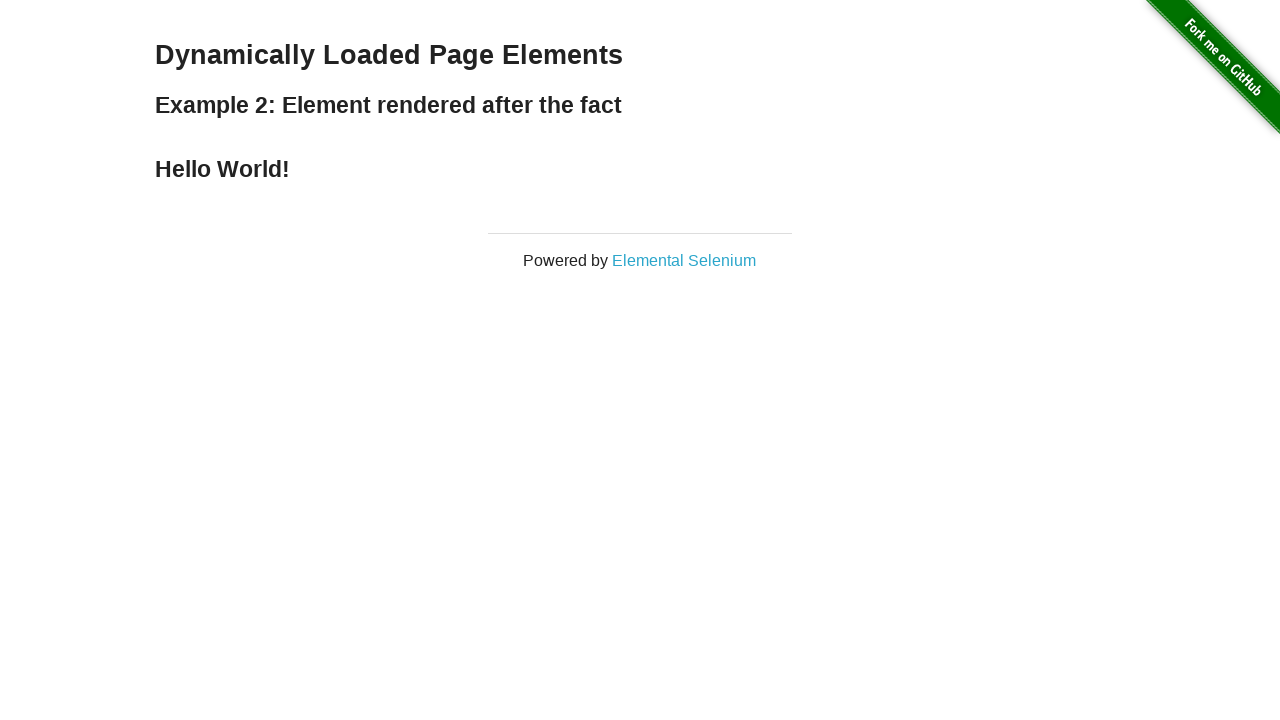